Tests the FakeNewsAI website by entering a domain URL into the input field, clicking the submit button, and waiting for results to appear

Starting URL: http://www.fakenewsai.com/

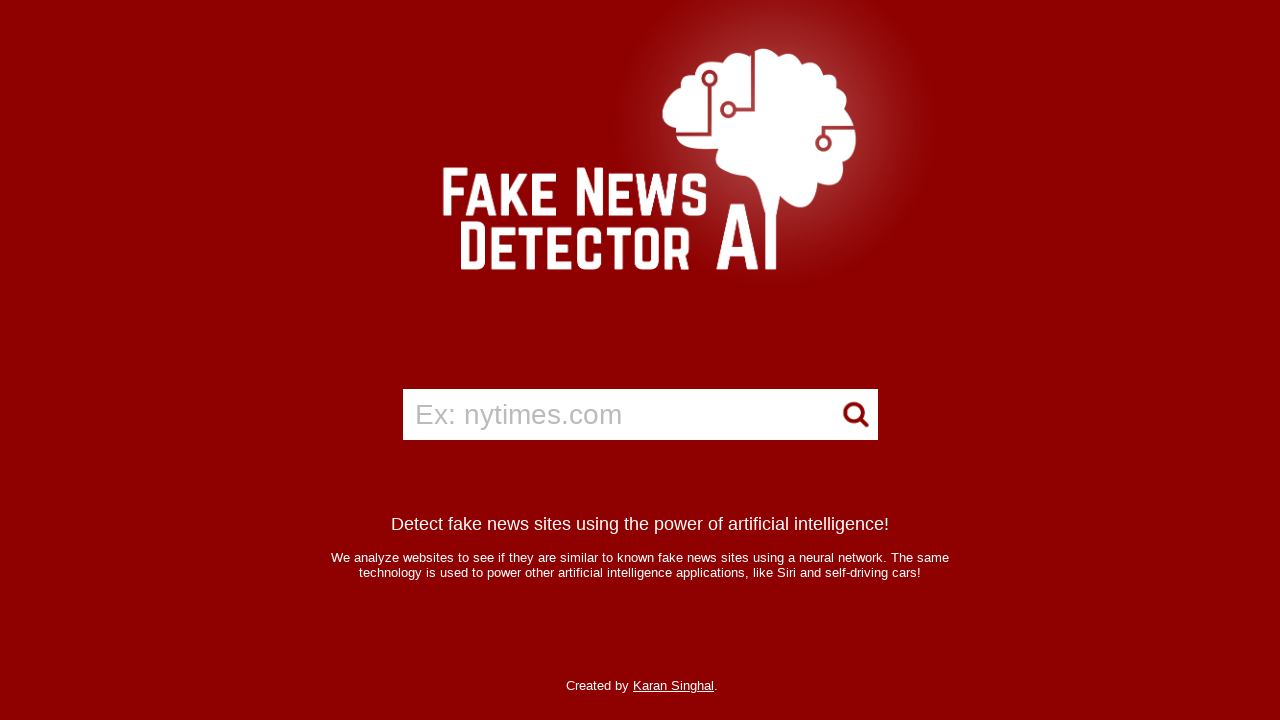

Filled input field with domain 'example.com' on input
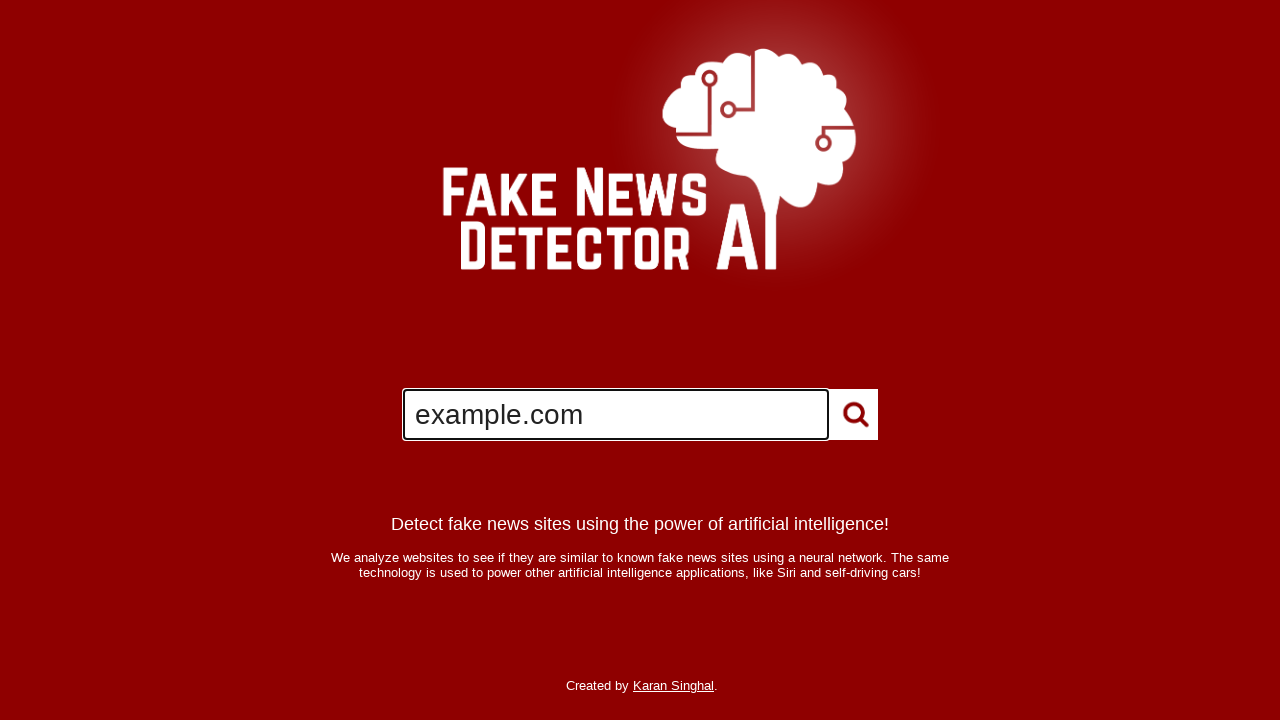

Clicked submit button to analyze domain at (853, 415) on .button
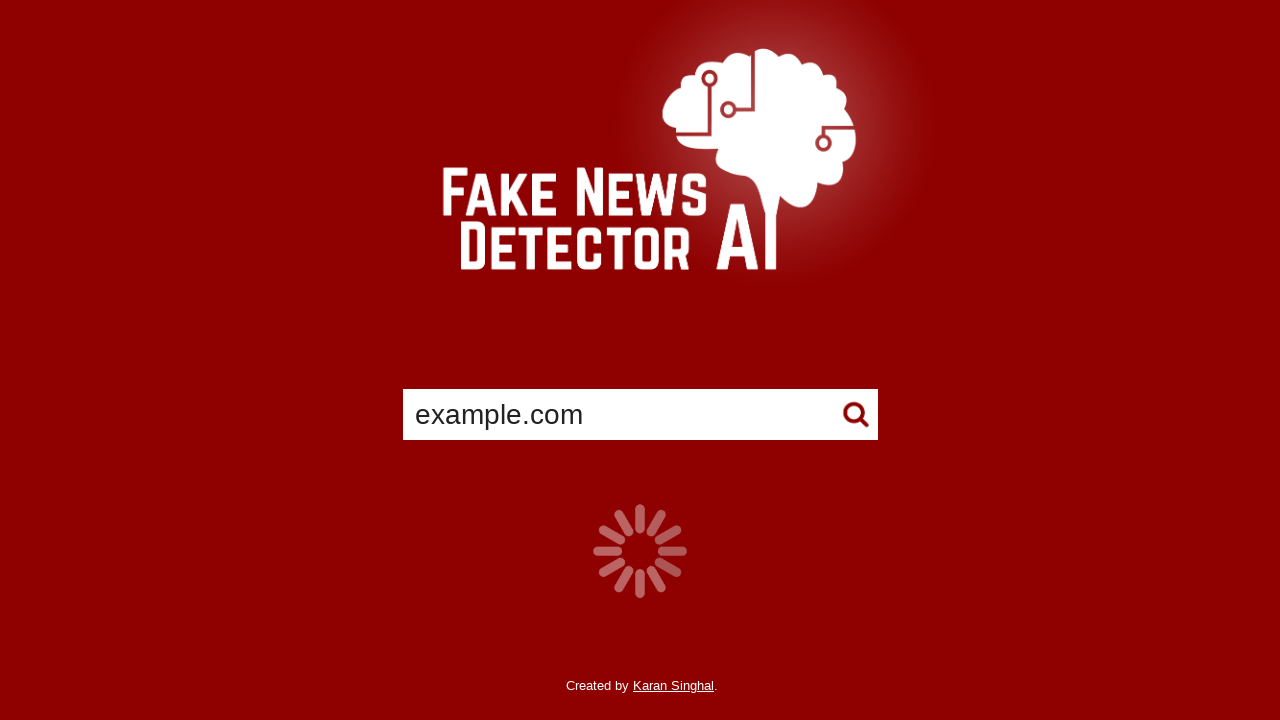

Results appeared on page
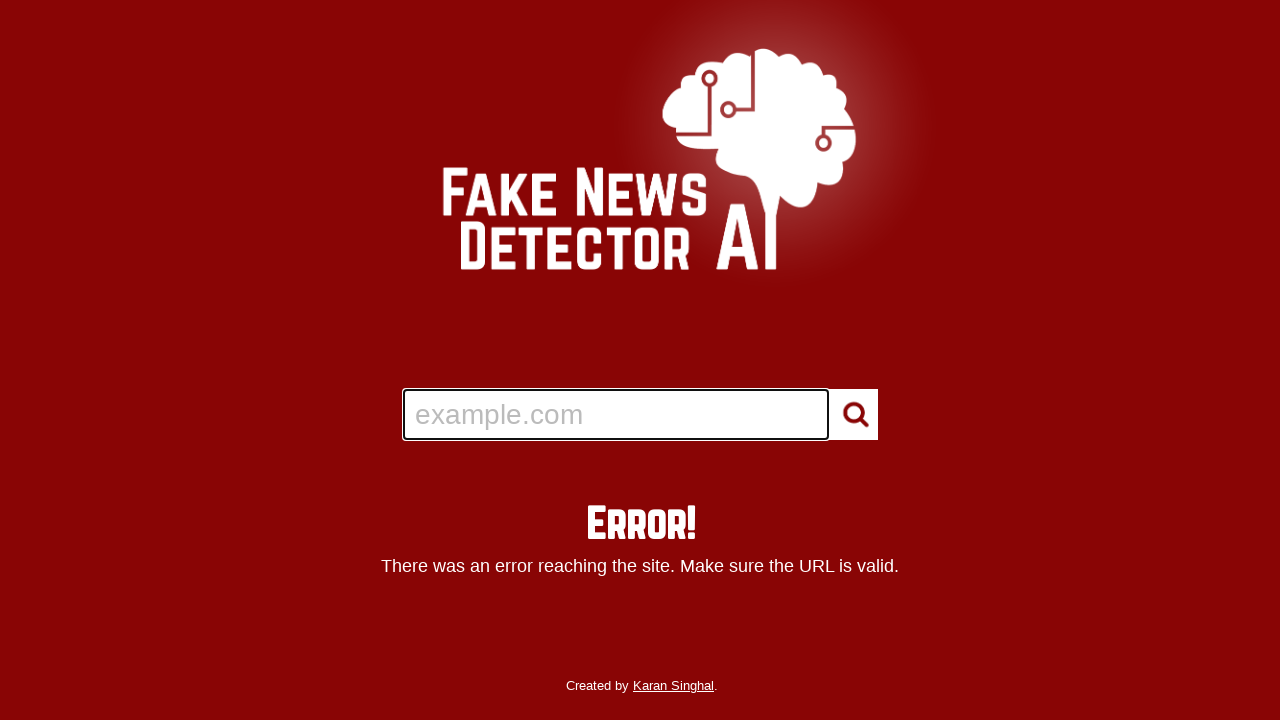

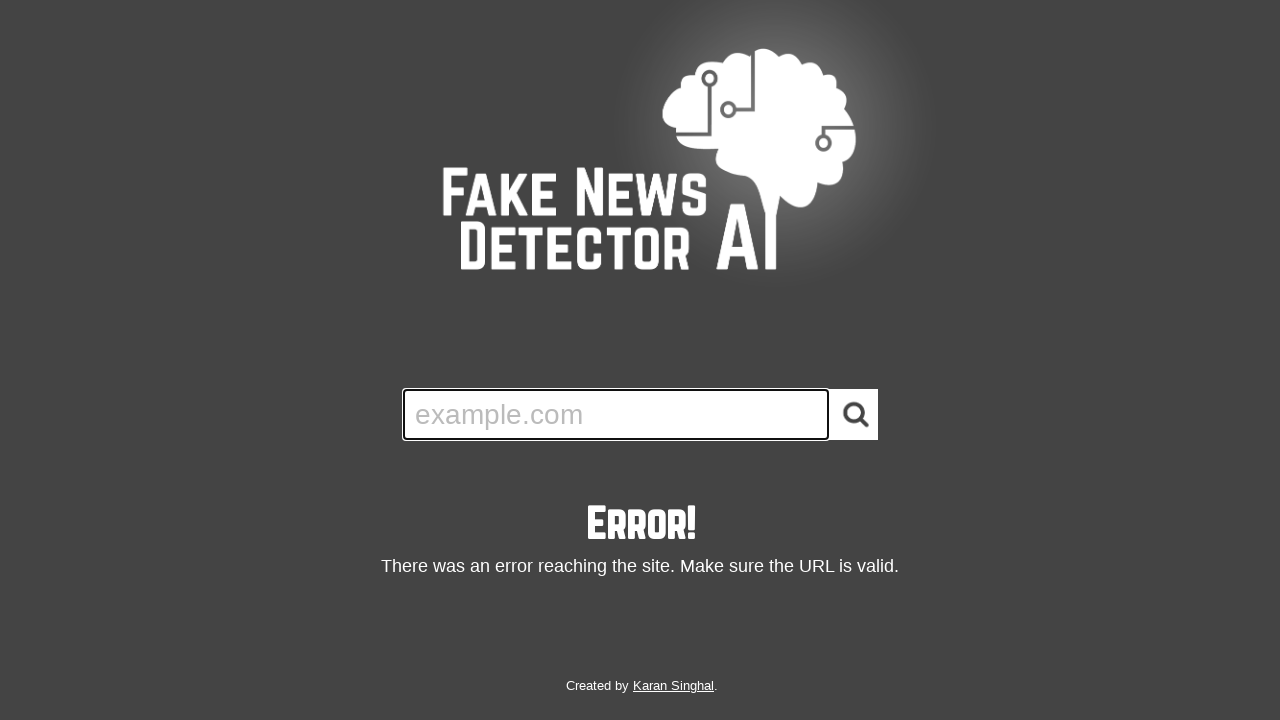